Tests radio button handling by clicking on different radio buttons (hockey, football, yellow) and verifying they are selected

Starting URL: https://practice.cydeo.com/radio_buttons

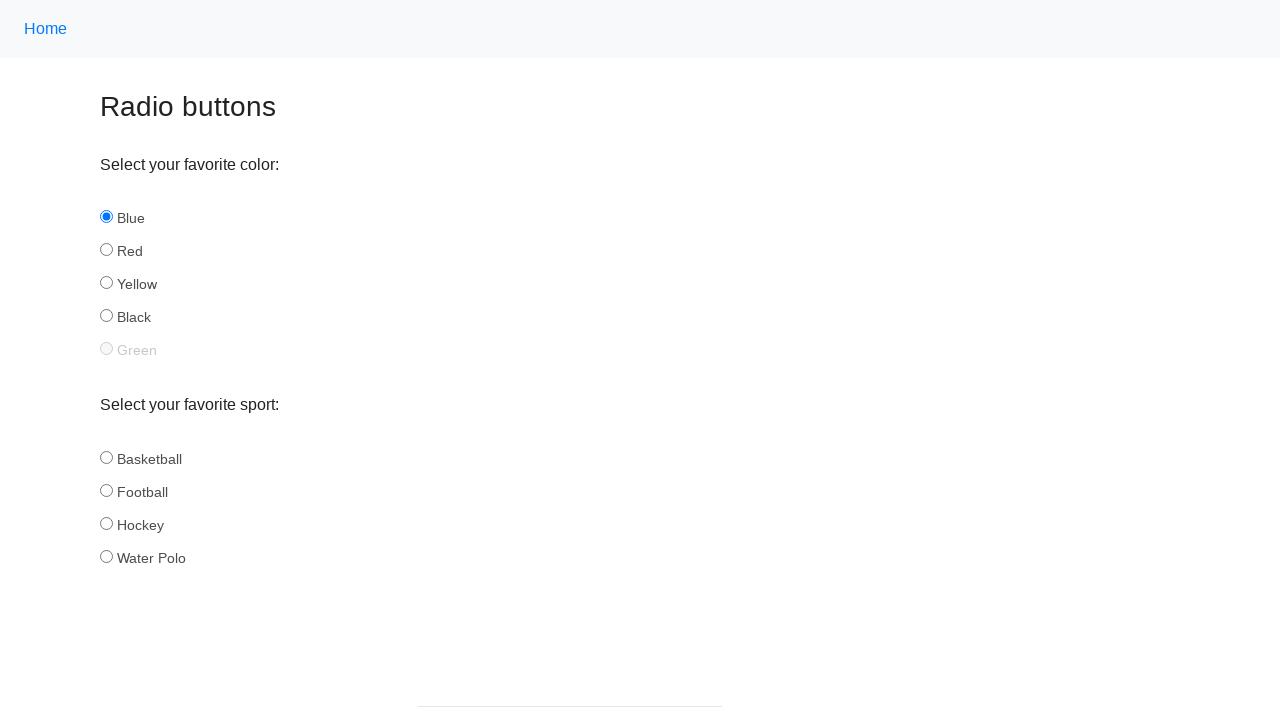

Clicked 'hockey' radio button in the sport group at (106, 523) on input[name='sport'][id='hockey']
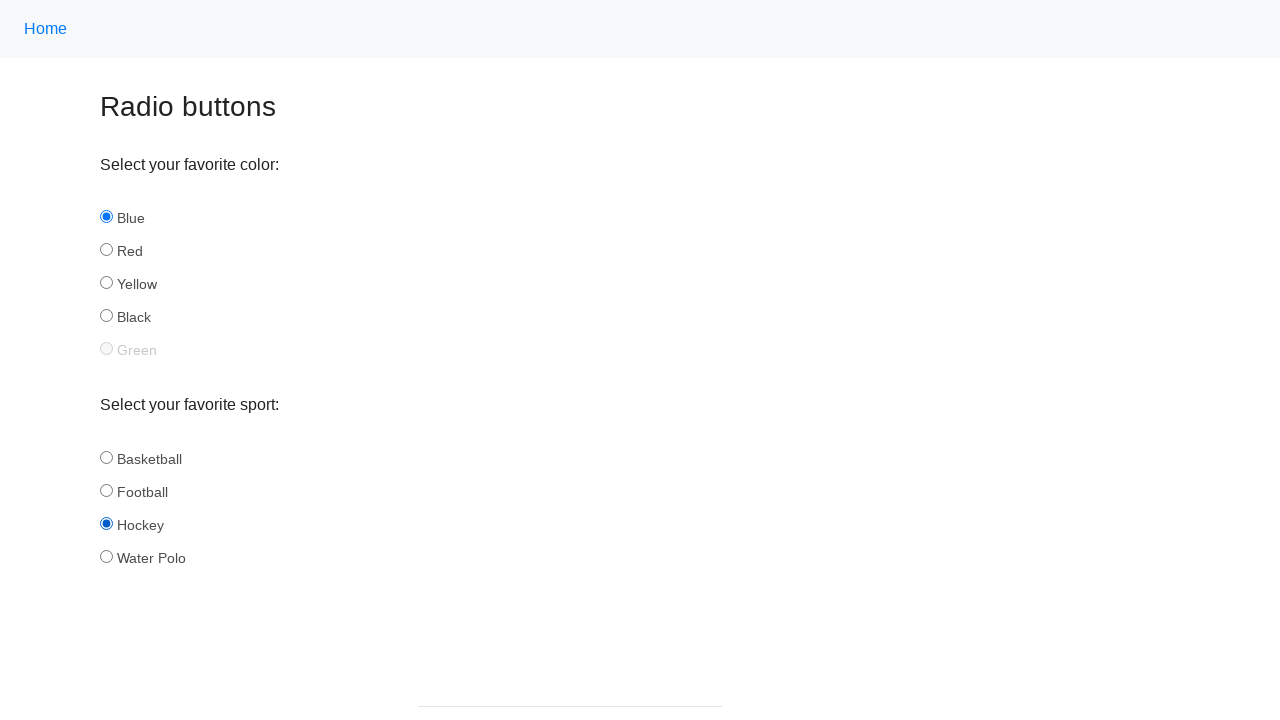

Verified that 'hockey' radio button is selected
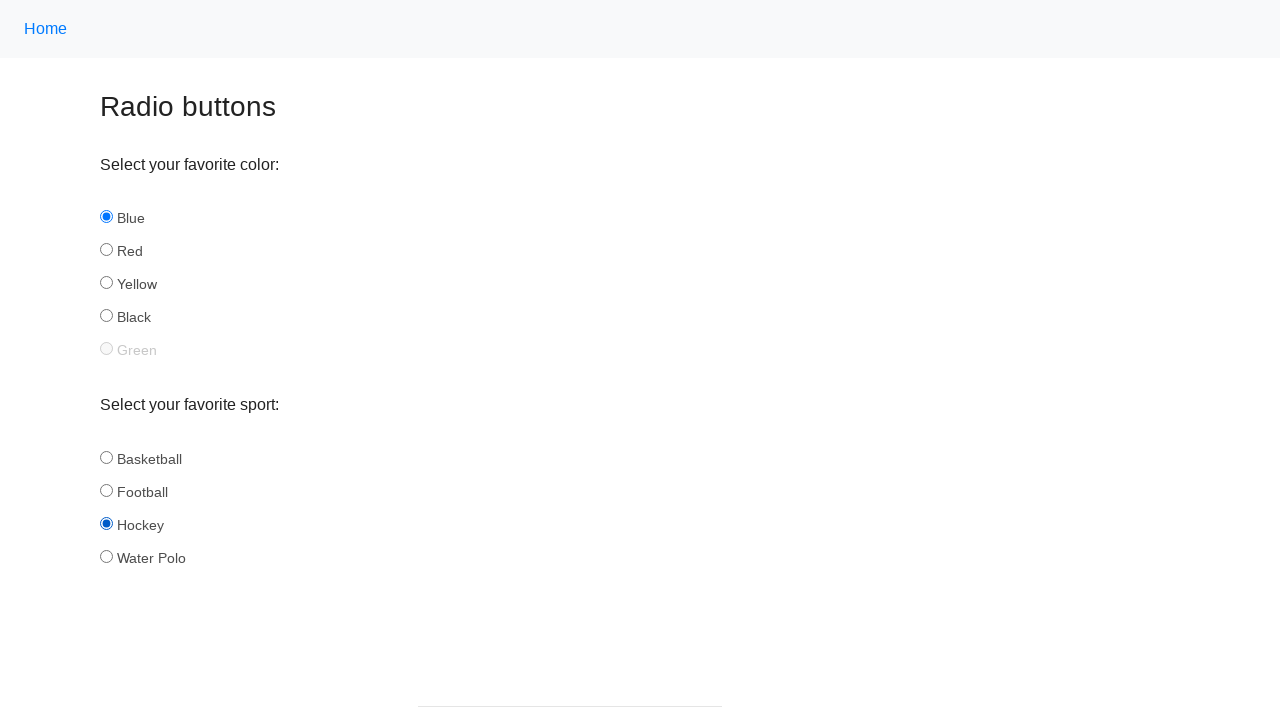

Clicked 'football' radio button in the sport group at (106, 490) on input[name='sport'][id='football']
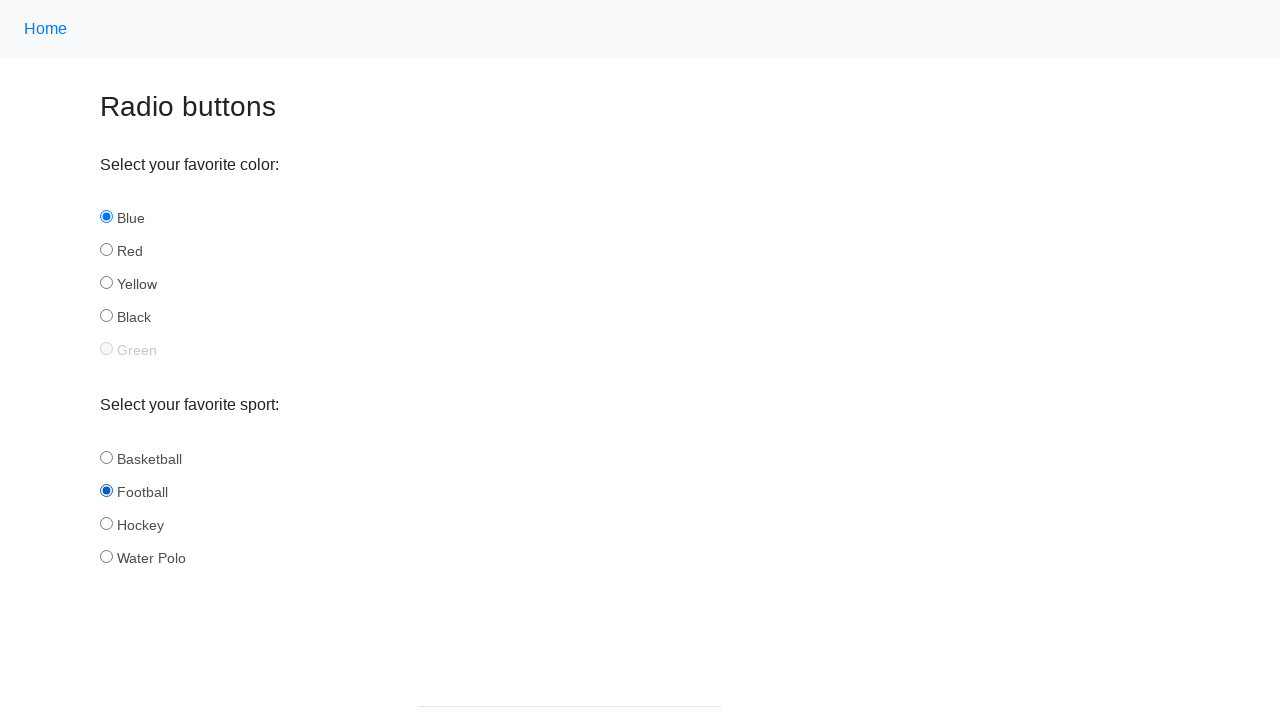

Verified that 'football' radio button is selected
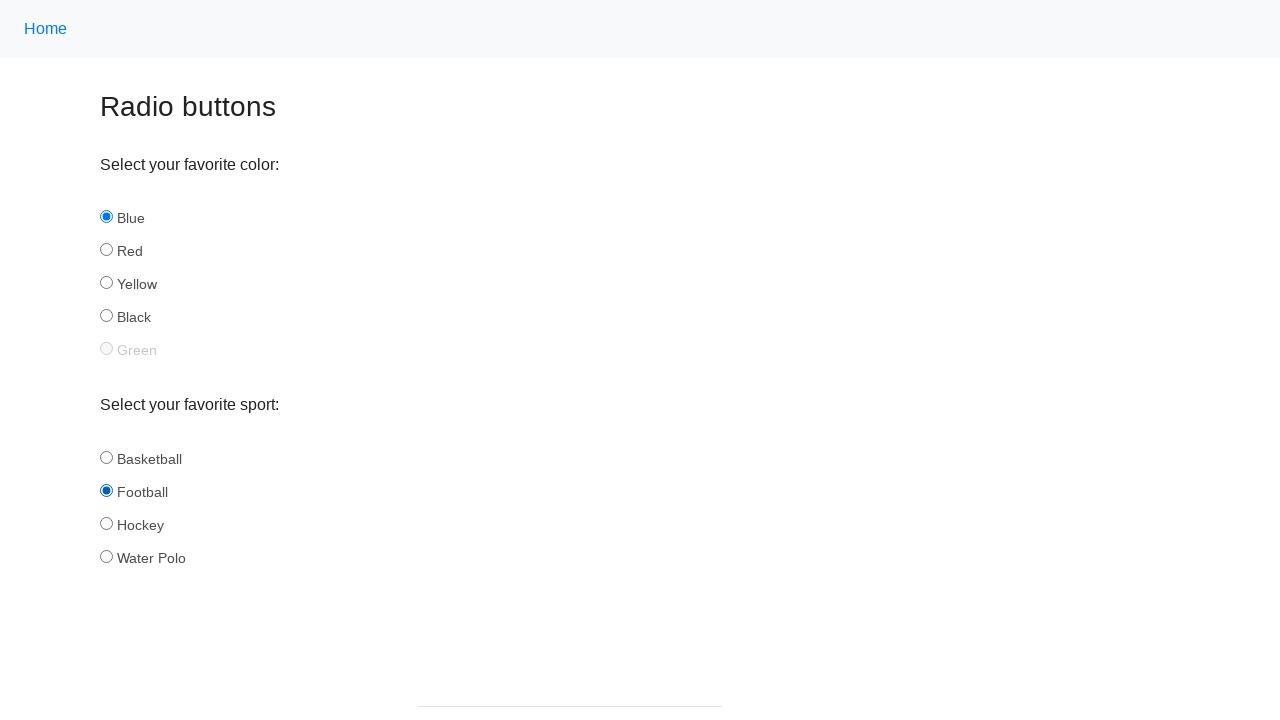

Clicked 'yellow' radio button in the color group at (106, 283) on input[name='color'][id='yellow']
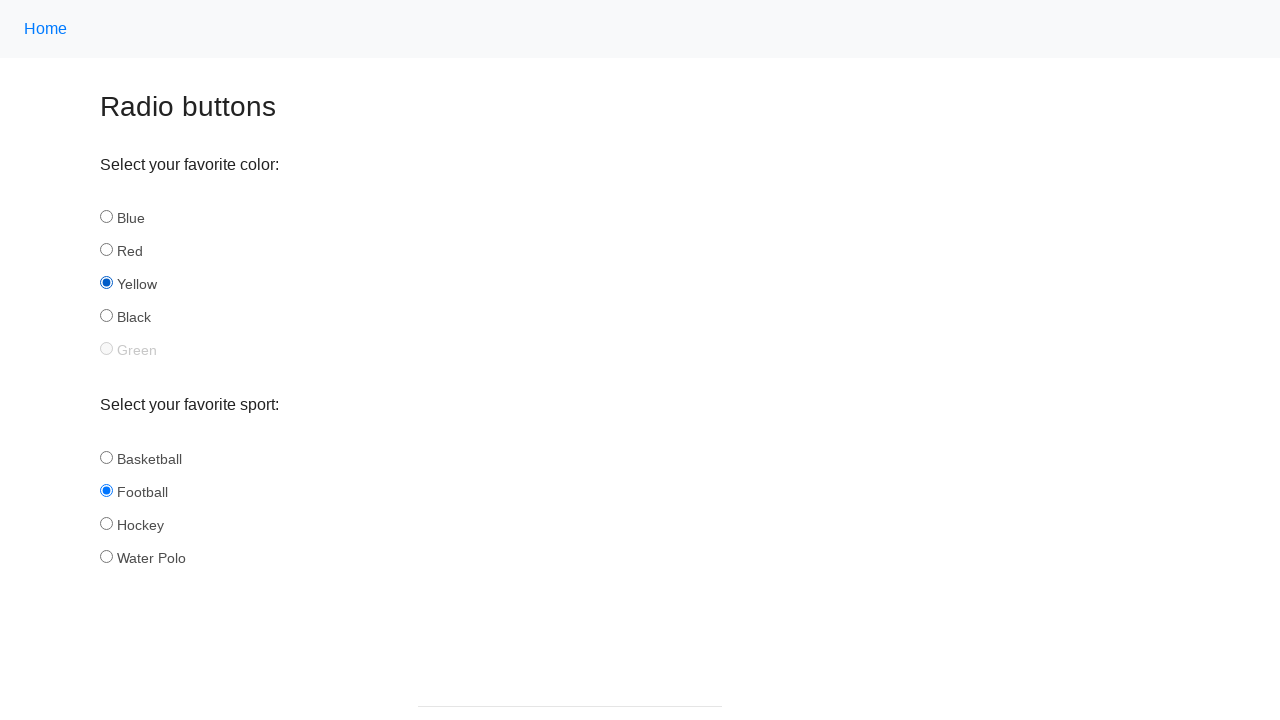

Verified that 'yellow' radio button is selected
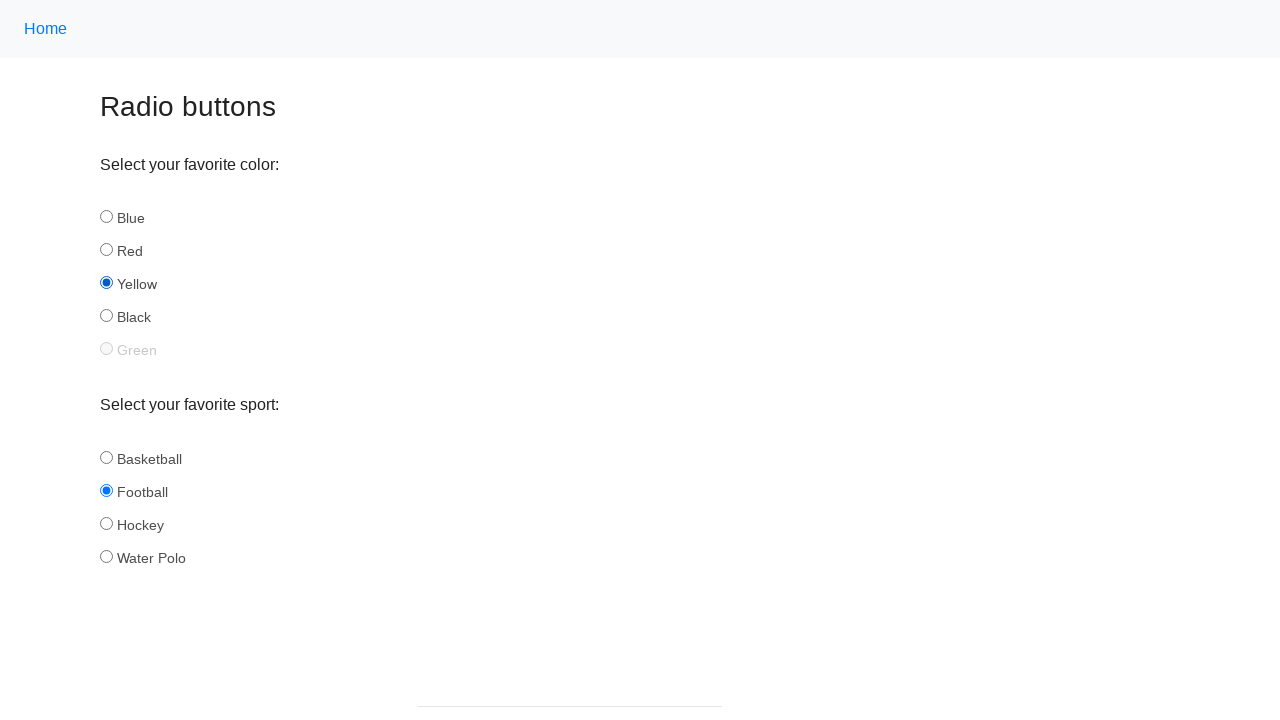

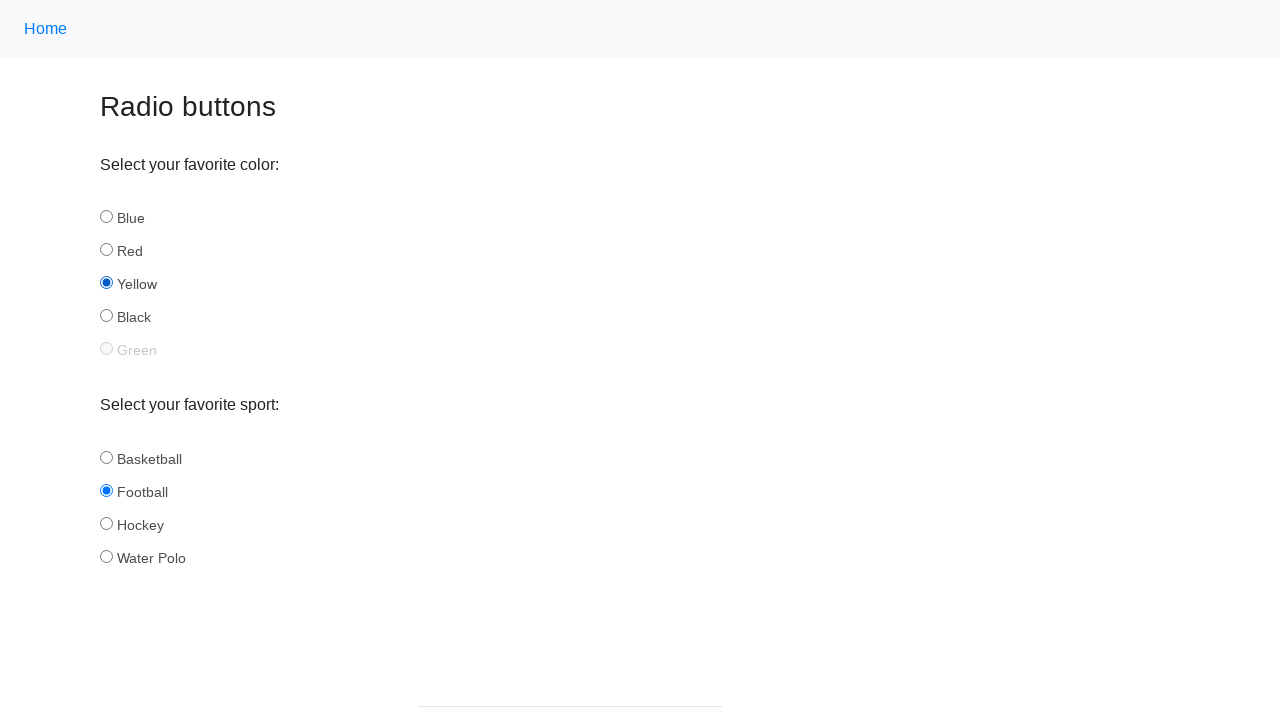